Tests alert confirmation dialog by clicking a button that triggers an alert, dismissing it, and verifying the result text

Starting URL: http://demoqa.com/alerts

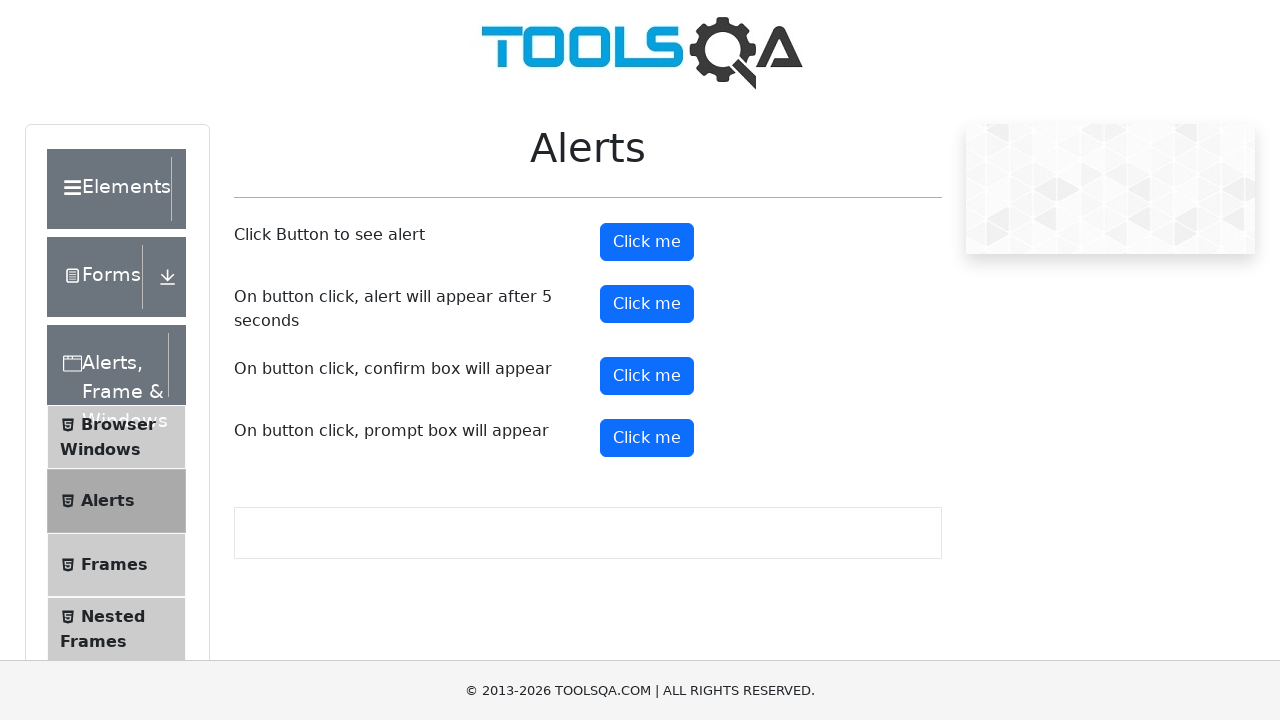

Clicked button to trigger confirmation alert at (647, 376) on #confirmButton
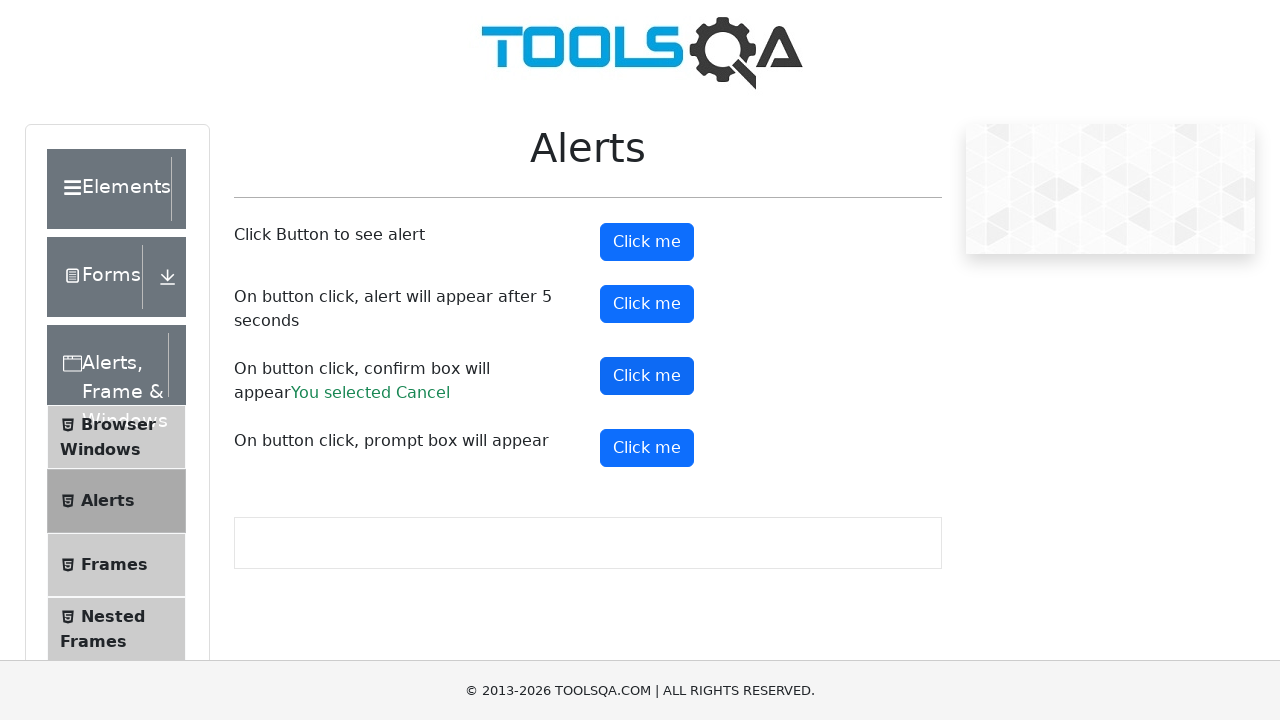

Set up dialog handler to dismiss alert
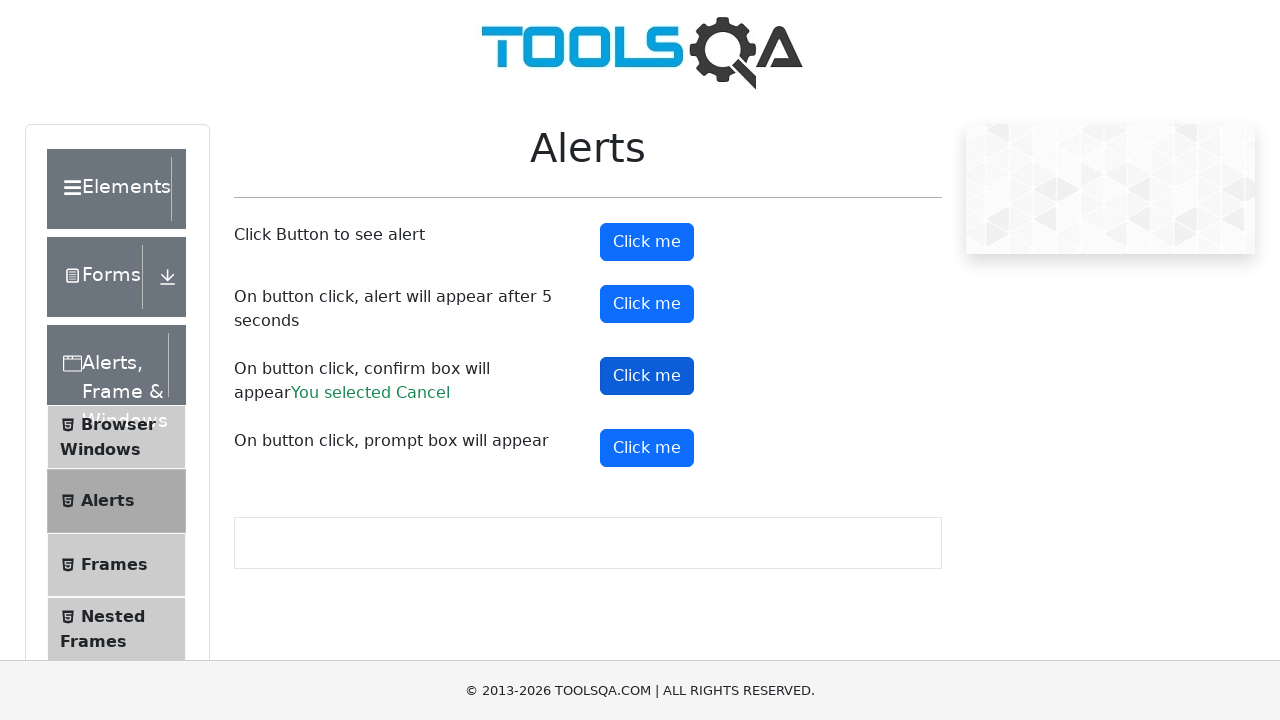

Alert was dismissed and result text appeared
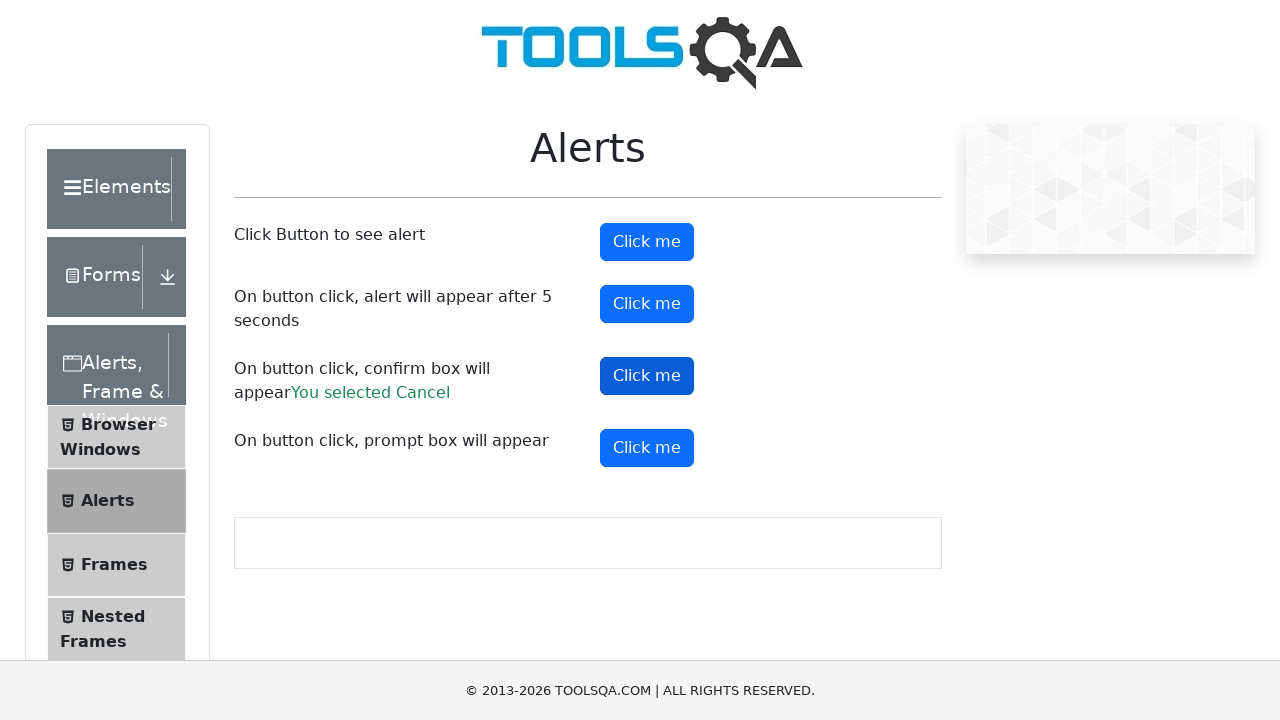

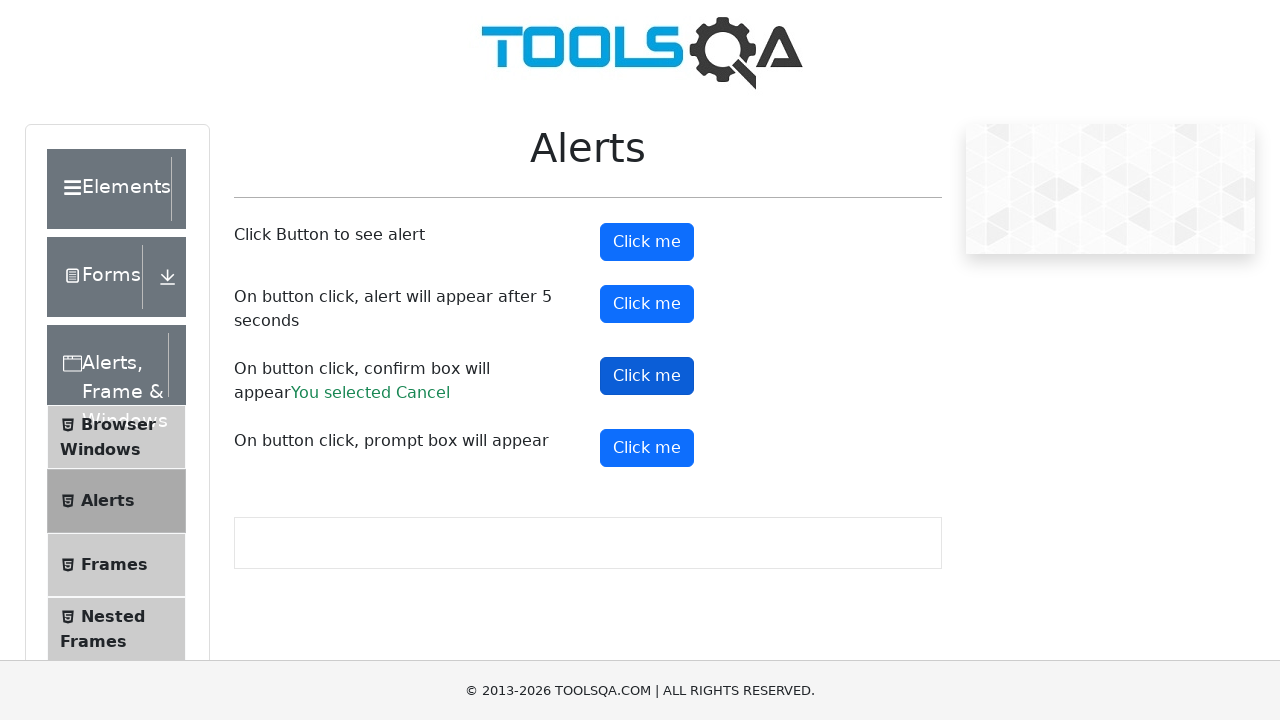